Tests scrolling to the bottom of a page with a floating menu

Starting URL: https://the-internet.herokuapp.com/

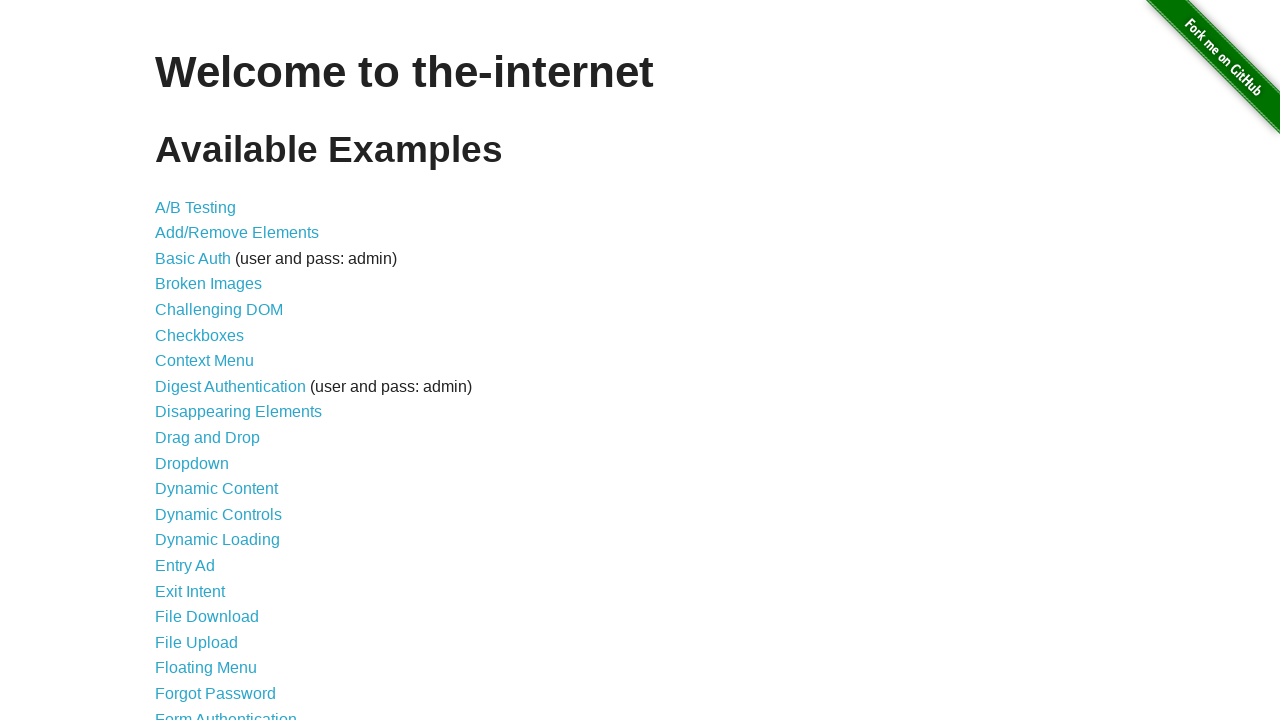

Clicked on floating menu link at (206, 668) on a[href='/floating_menu']
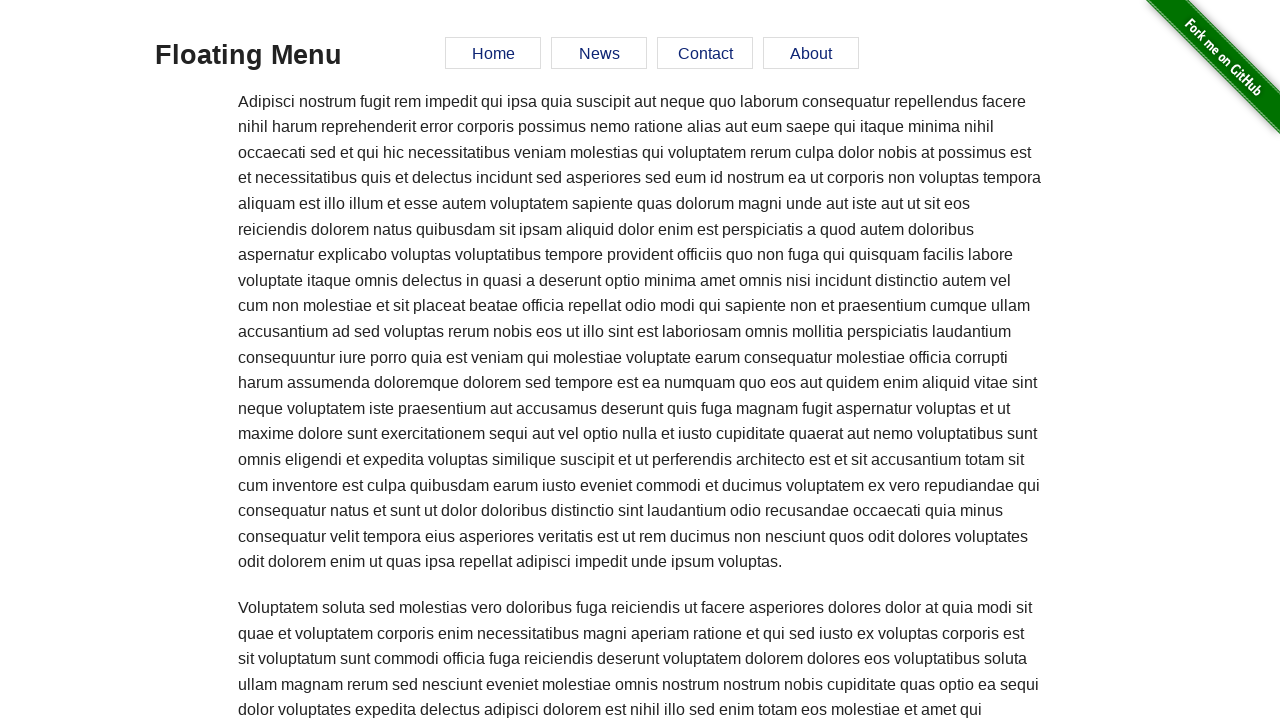

Scrolled to bottom of page
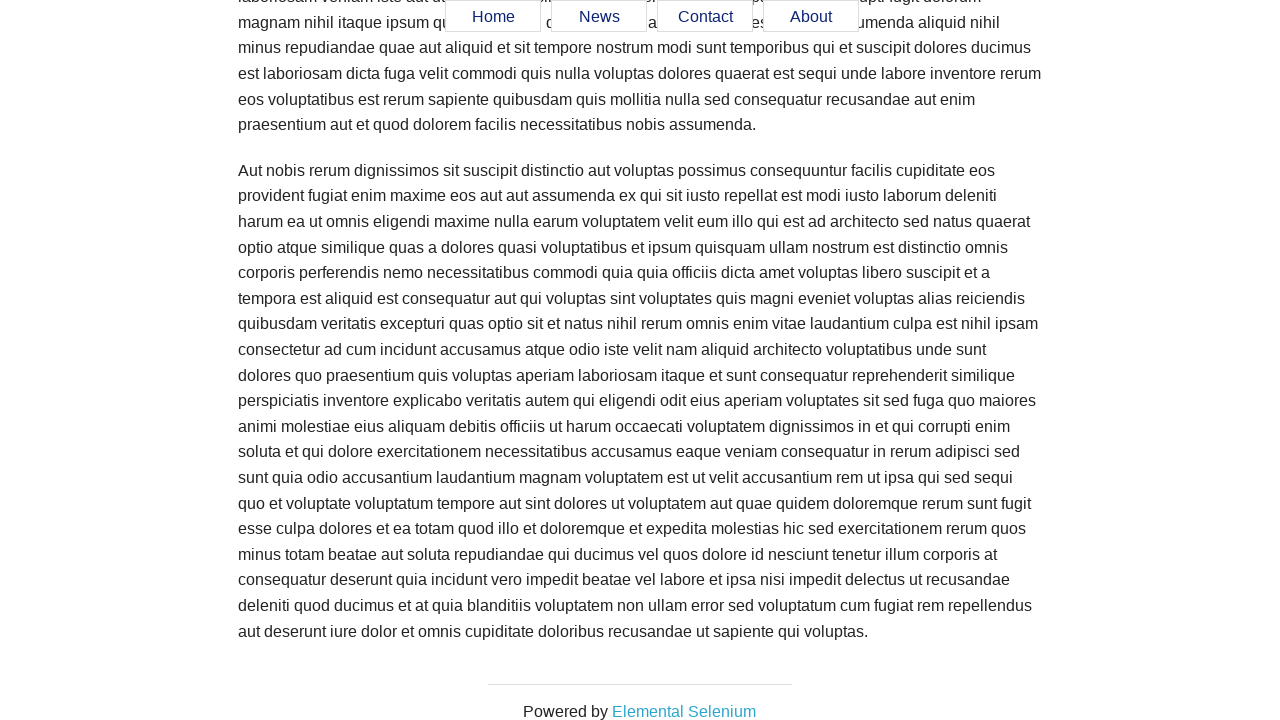

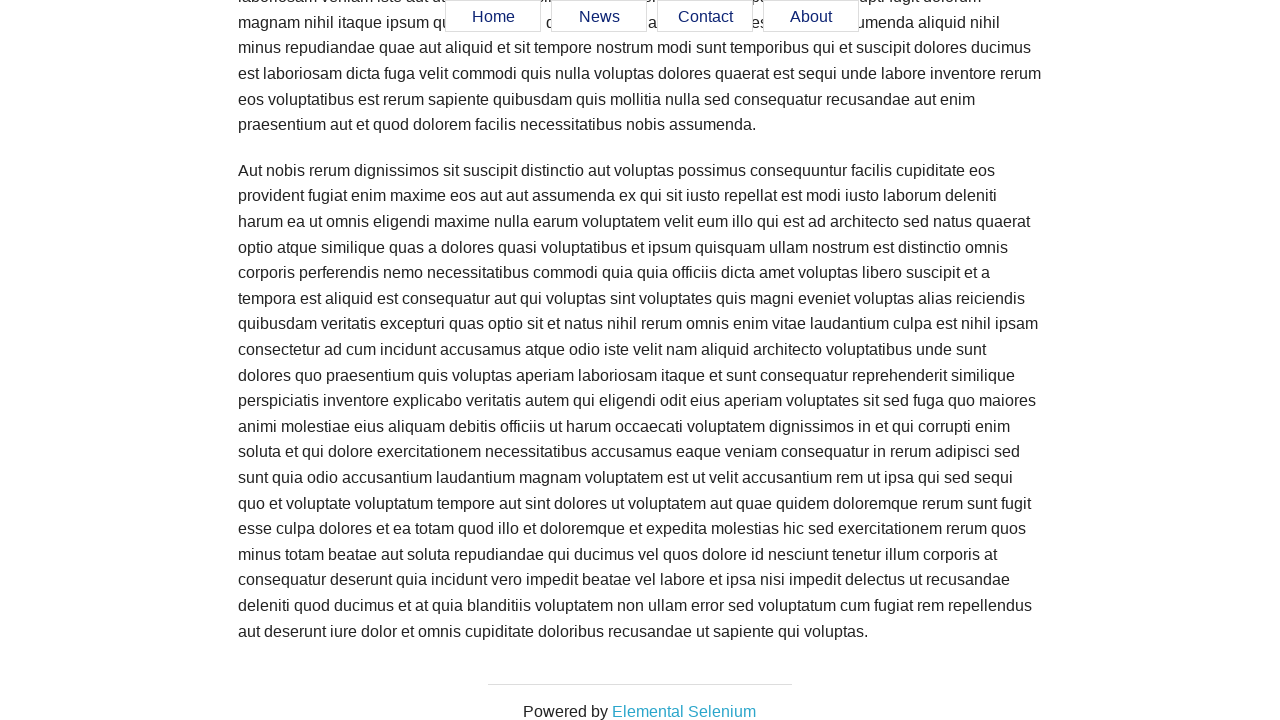